Navigates to a web application and waits for an input field element to become visible on the page, testing page load responsiveness.

Starting URL: http://webapp.enternet.cl

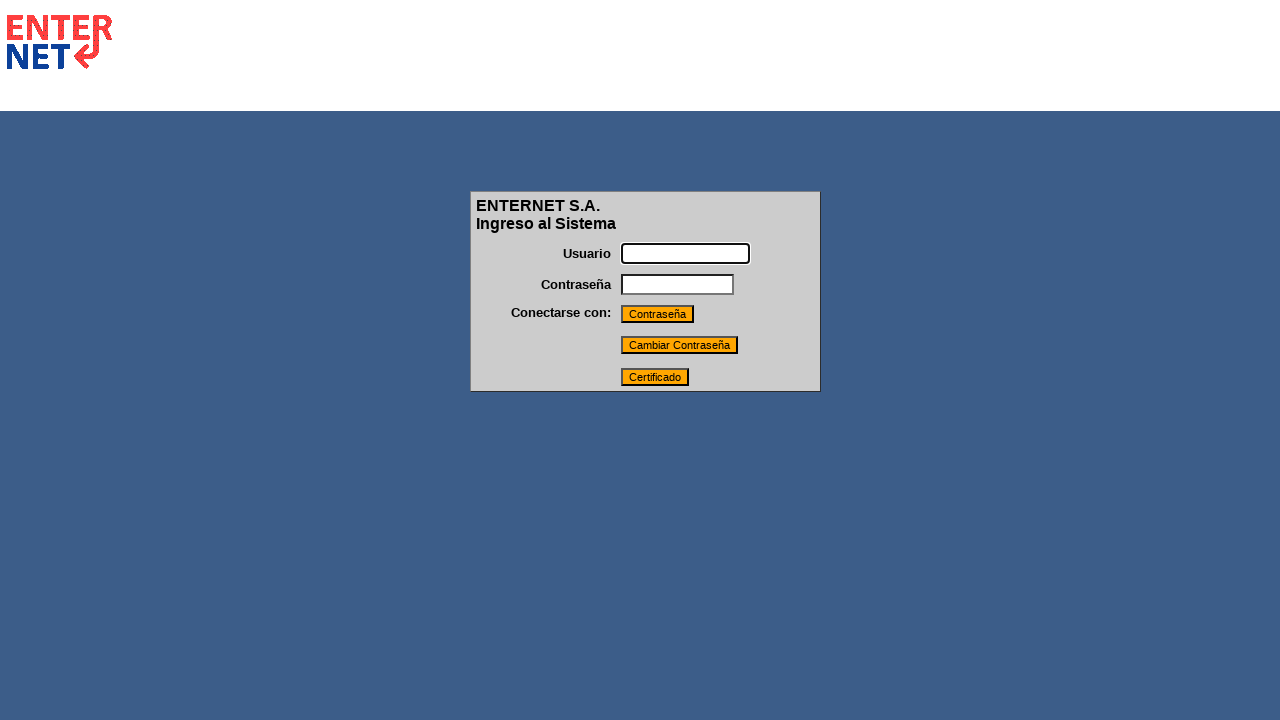

Waited for input field element to become visible (10 second timeout)
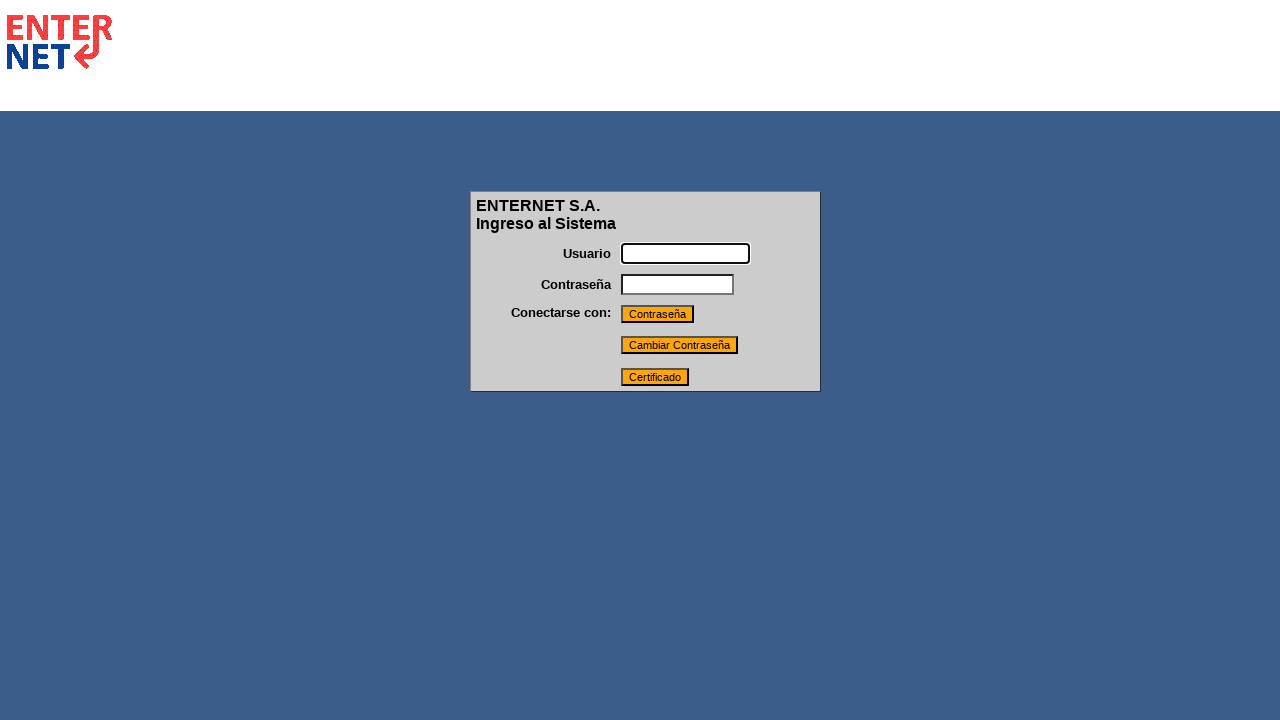

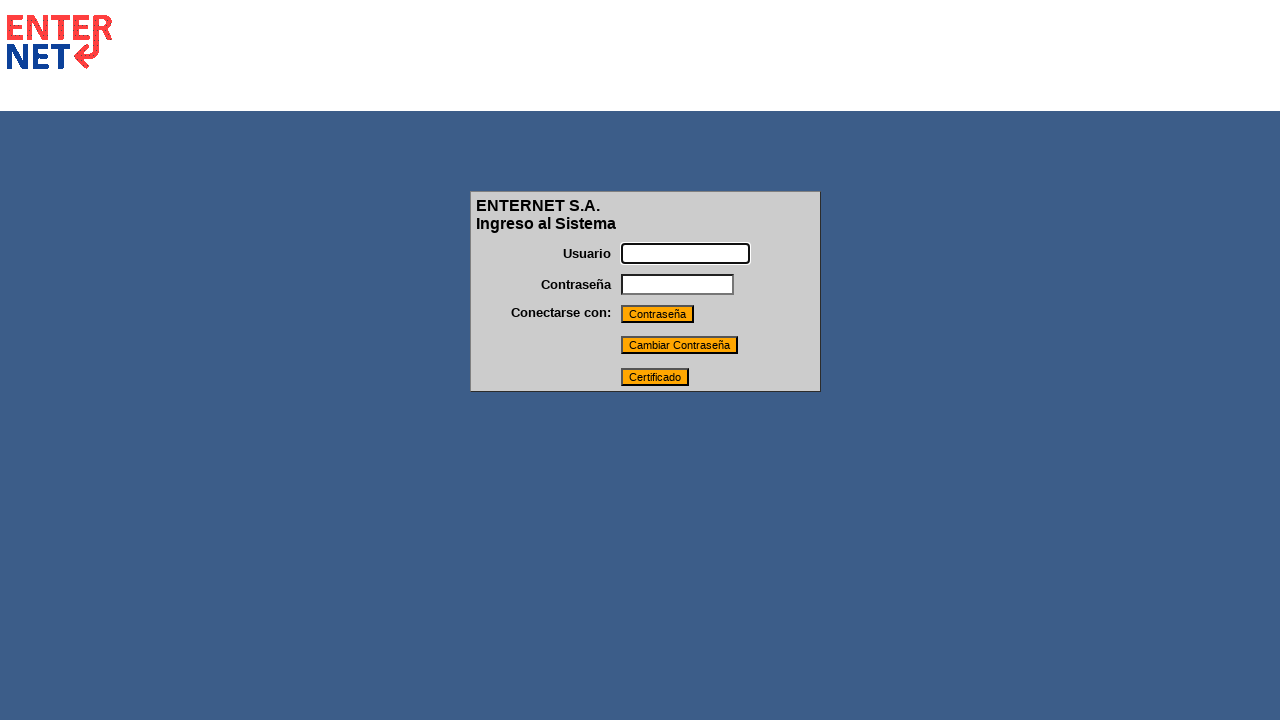